Navigates to a test page with an entry advertisement modal and closes the modal by clicking the close button in the modal footer.

Starting URL: http://the-internet.herokuapp.com/entry_ad

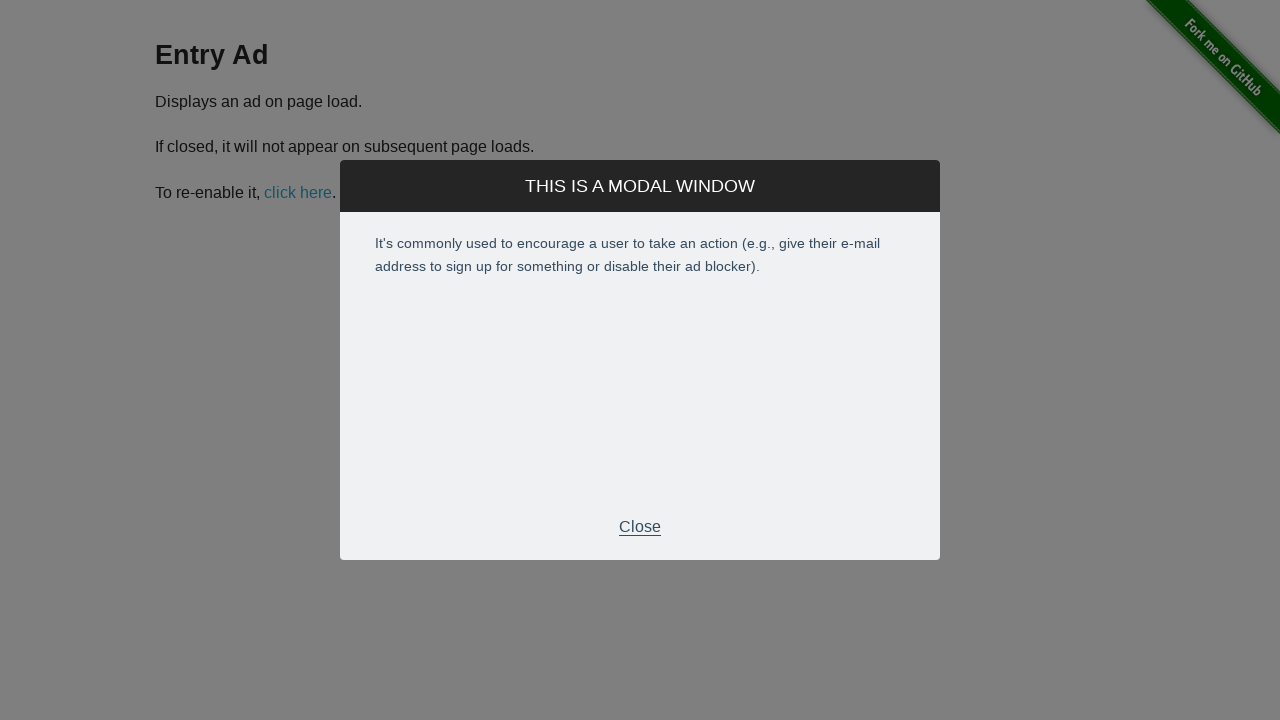

Waited for modal close button in footer to become visible
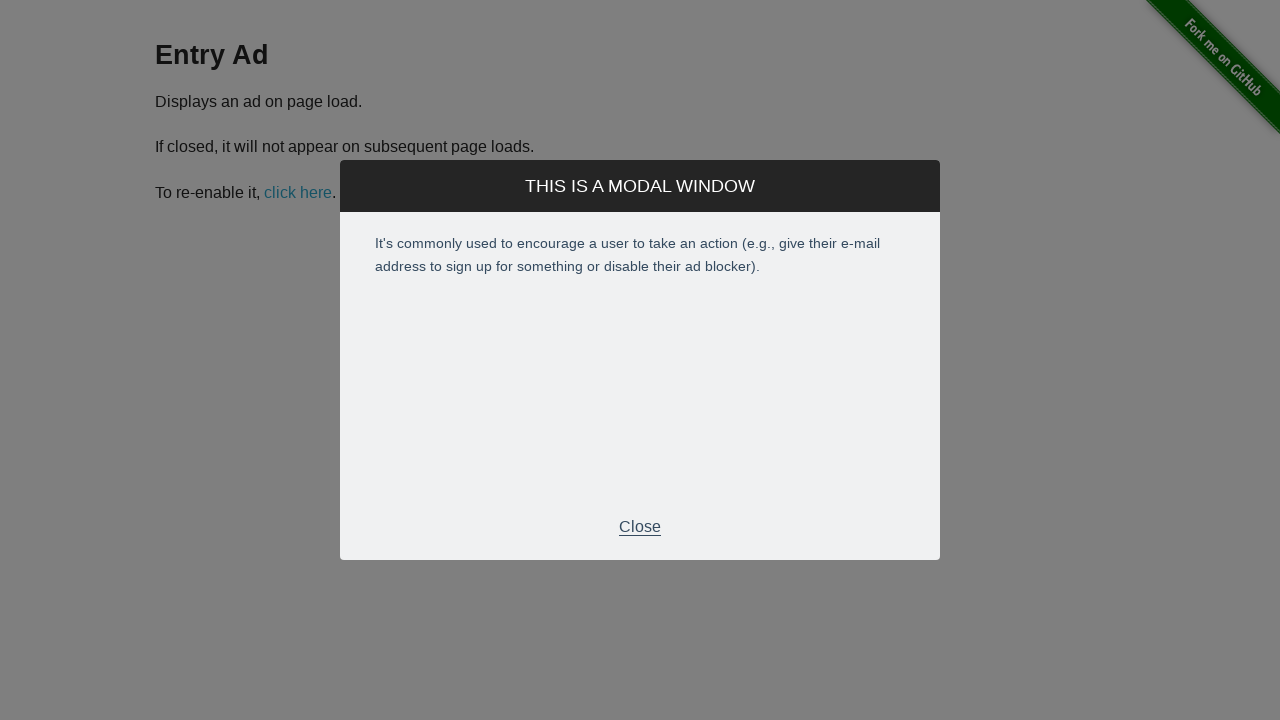

Clicked the modal close button to dismiss the entry advertisement modal at (640, 527) on div.modal-footer > p
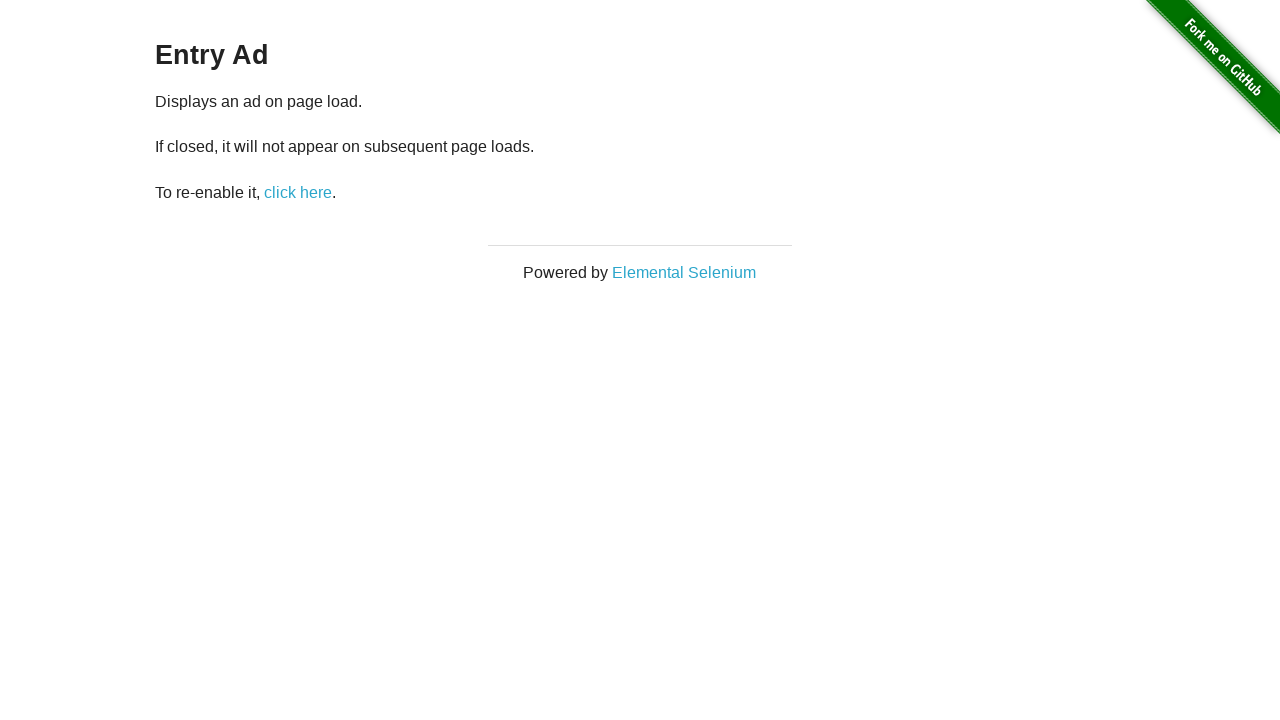

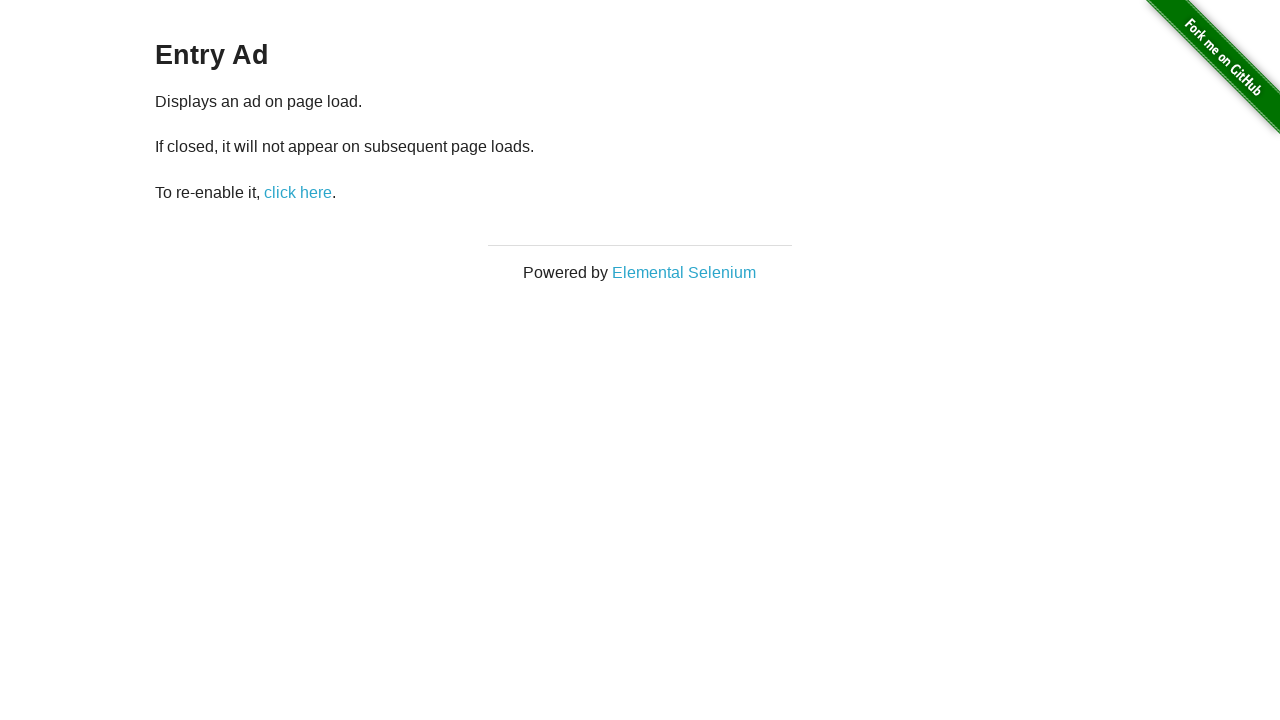